Tests handling of a simple JavaScript alert by clicking a button to trigger the alert and then accepting it

Starting URL: https://training-support.net/webelements/alerts

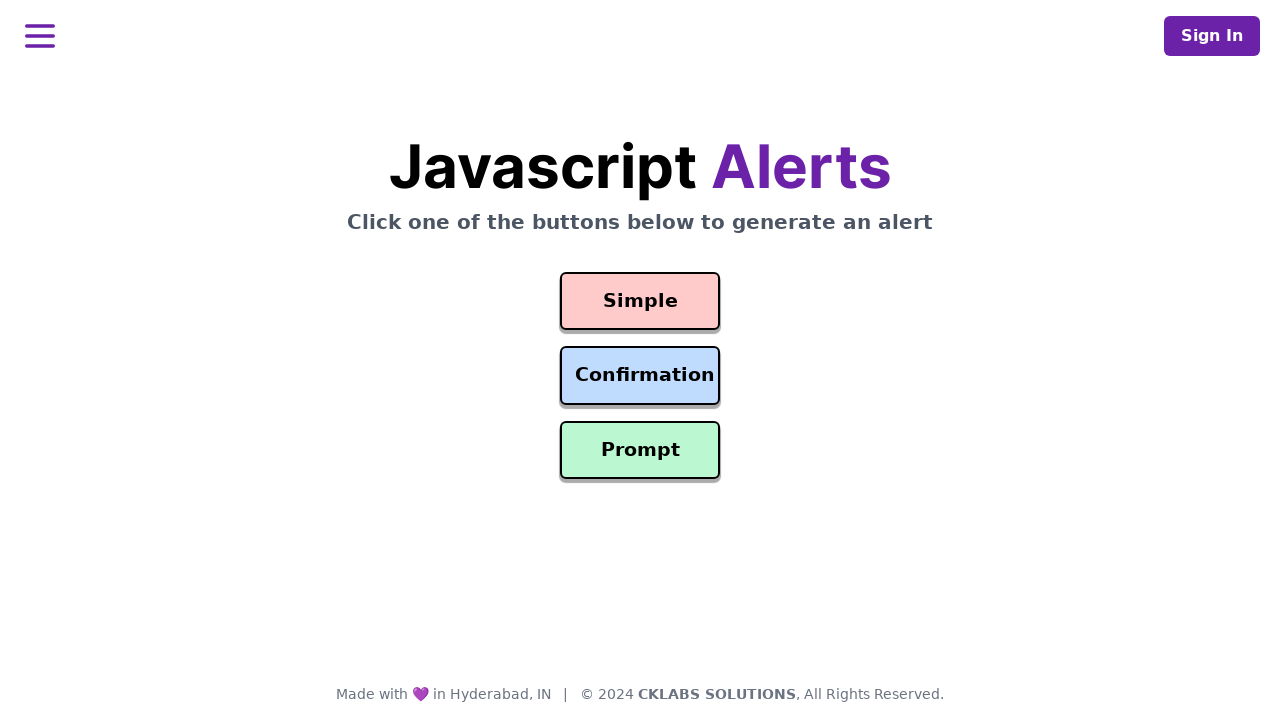

Clicked the button to trigger simple alert at (640, 301) on #simple
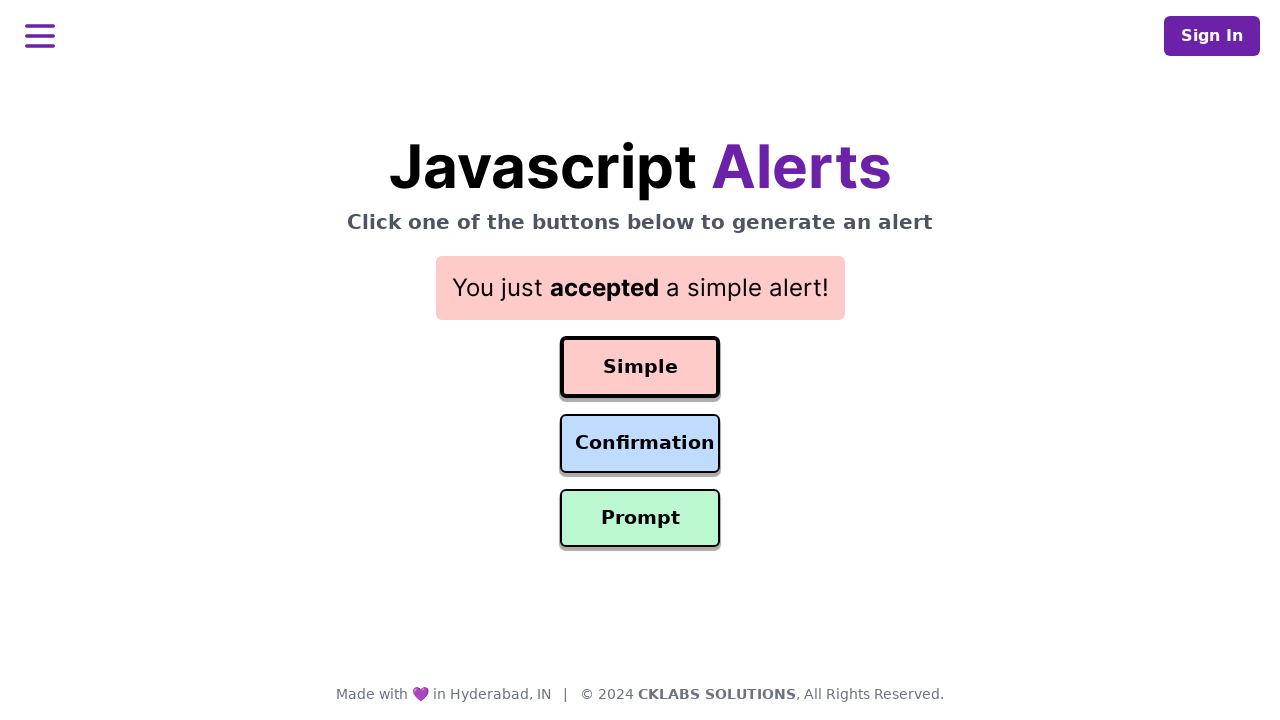

Set up dialog handler to accept alerts
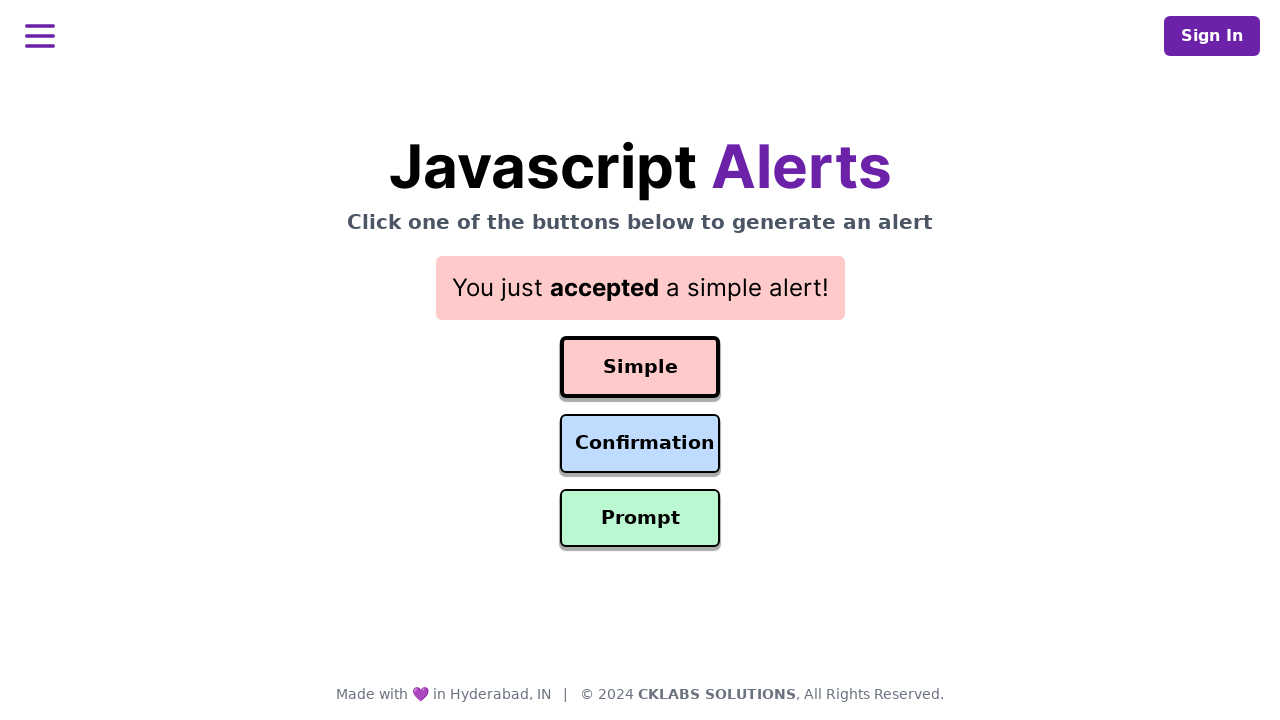

Set up one-time dialog handler to accept alert
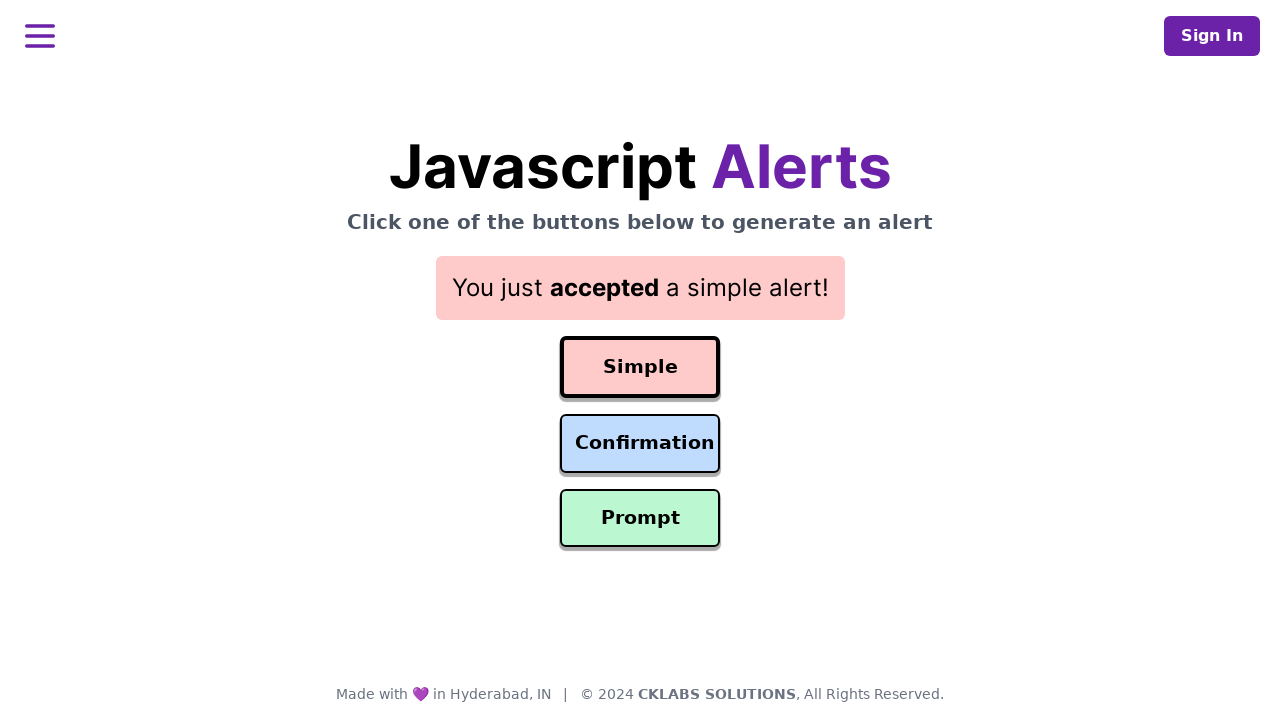

Clicked button to trigger alert with handler ready at (640, 367) on #simple
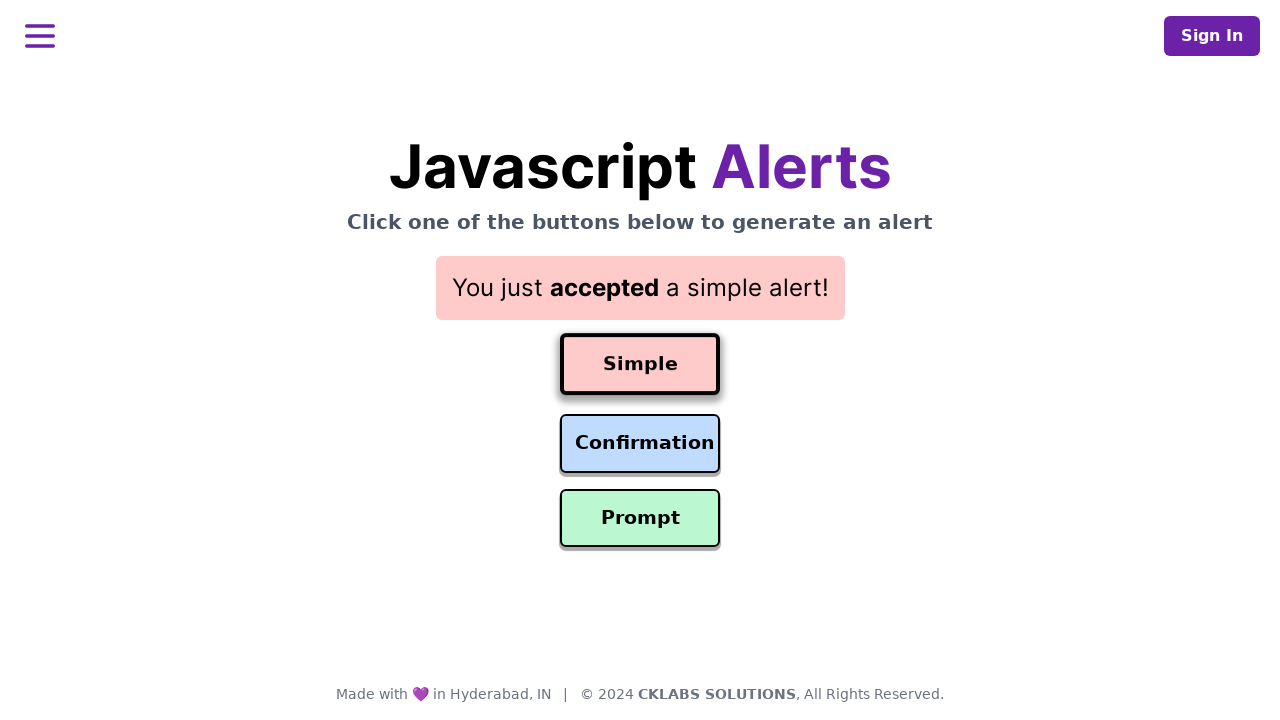

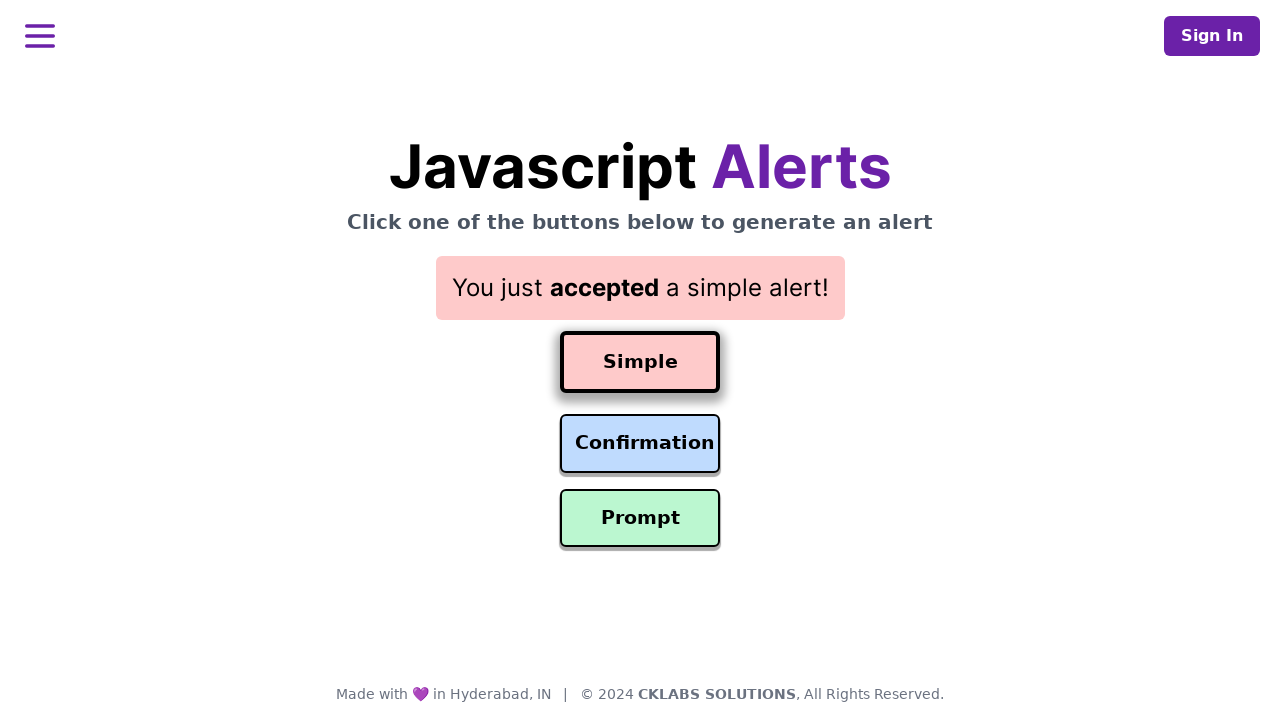